Tests an e-commerce site by searching for products, adding items to cart, and proceeding through checkout

Starting URL: https://rahulshettyacademy.com/seleniumPractise/#/

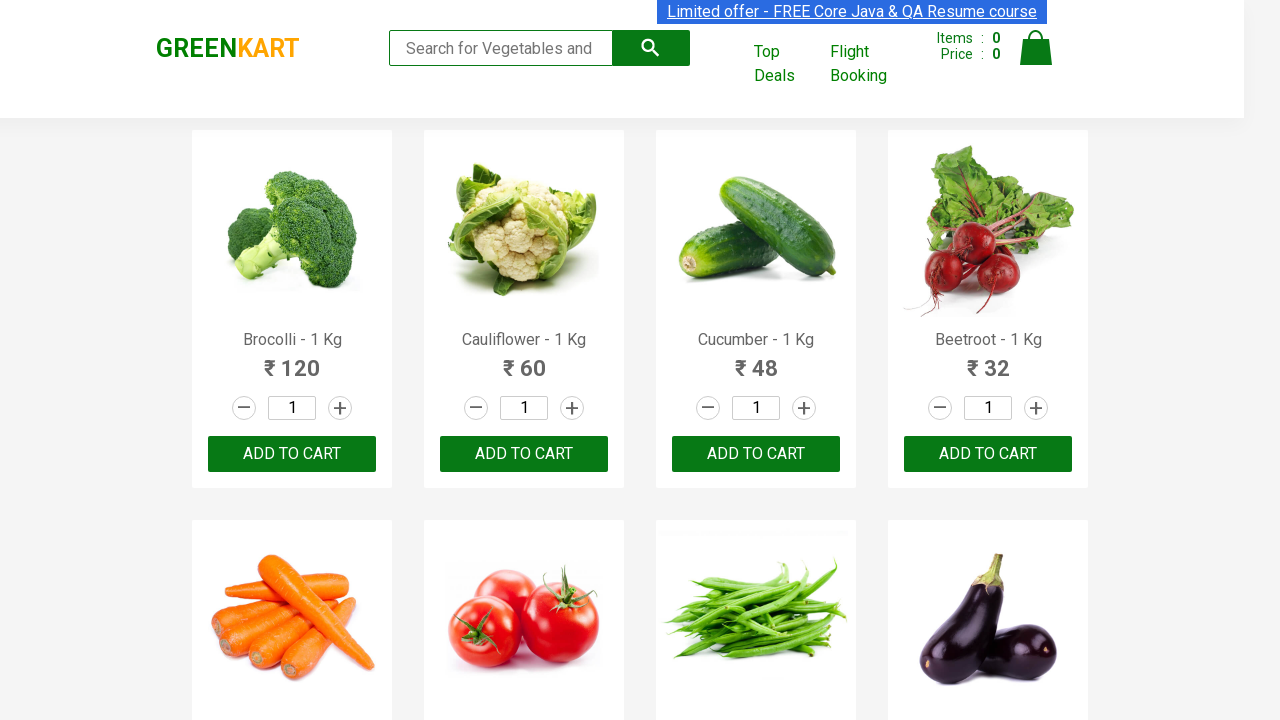

Filled search field with 'ca' to search for products on .search-keyword
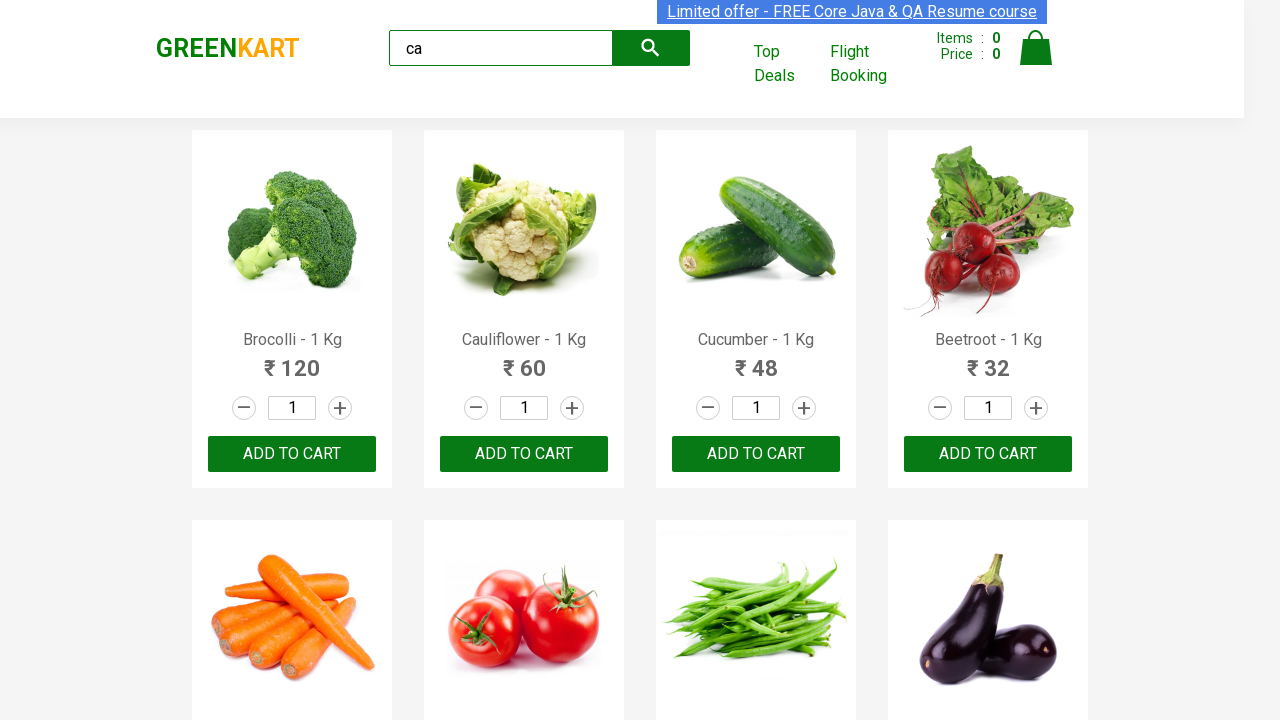

Waited for search results to load and filter
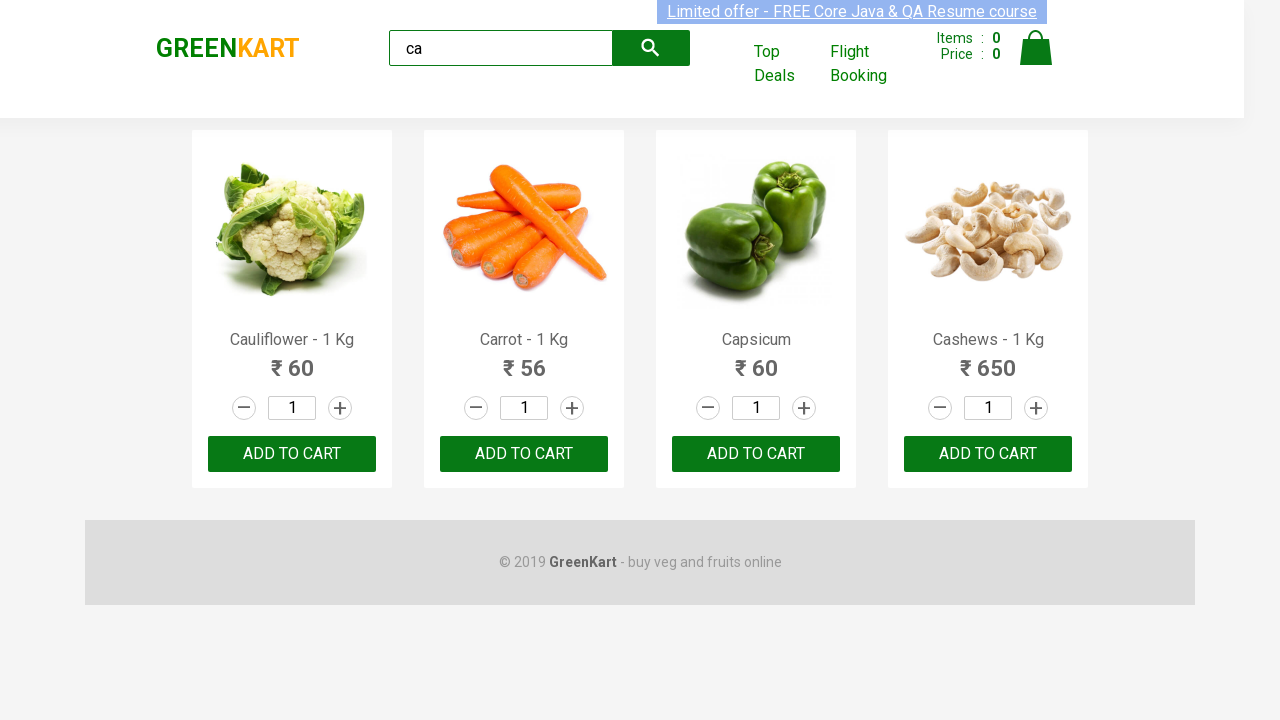

Located all product elements on the page
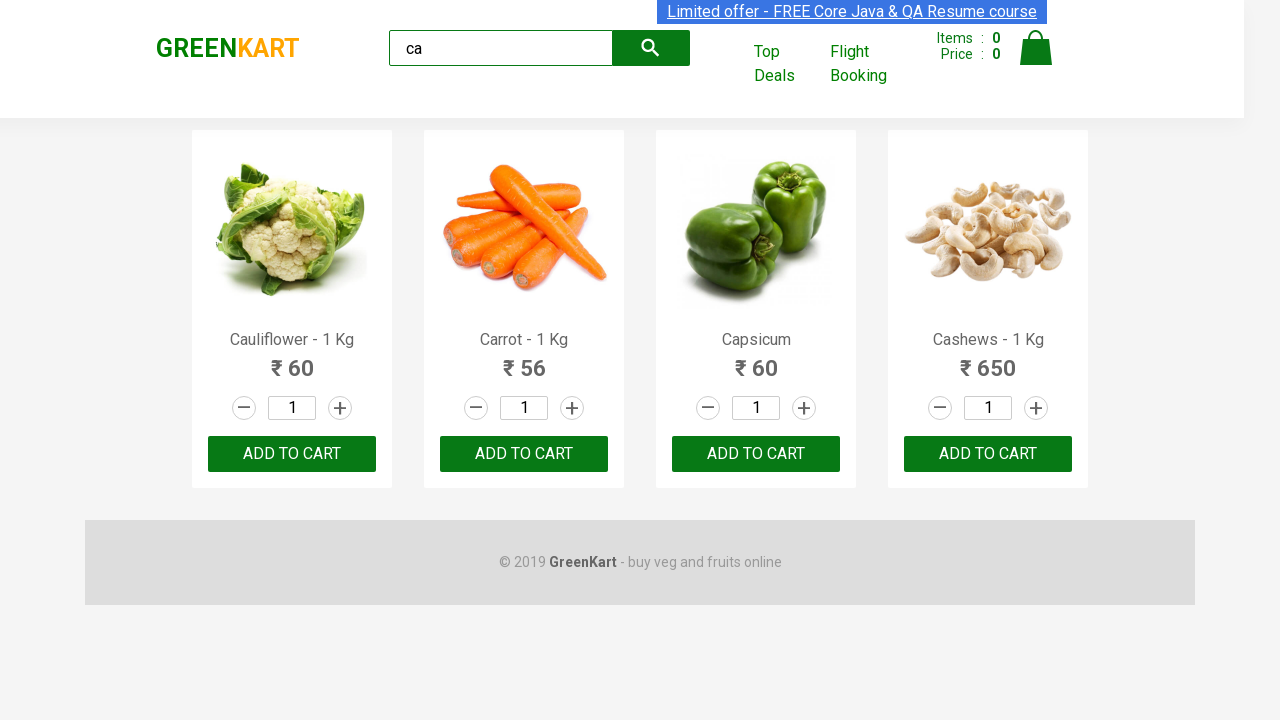

Retrieved product name: Cauliflower - 1 Kg
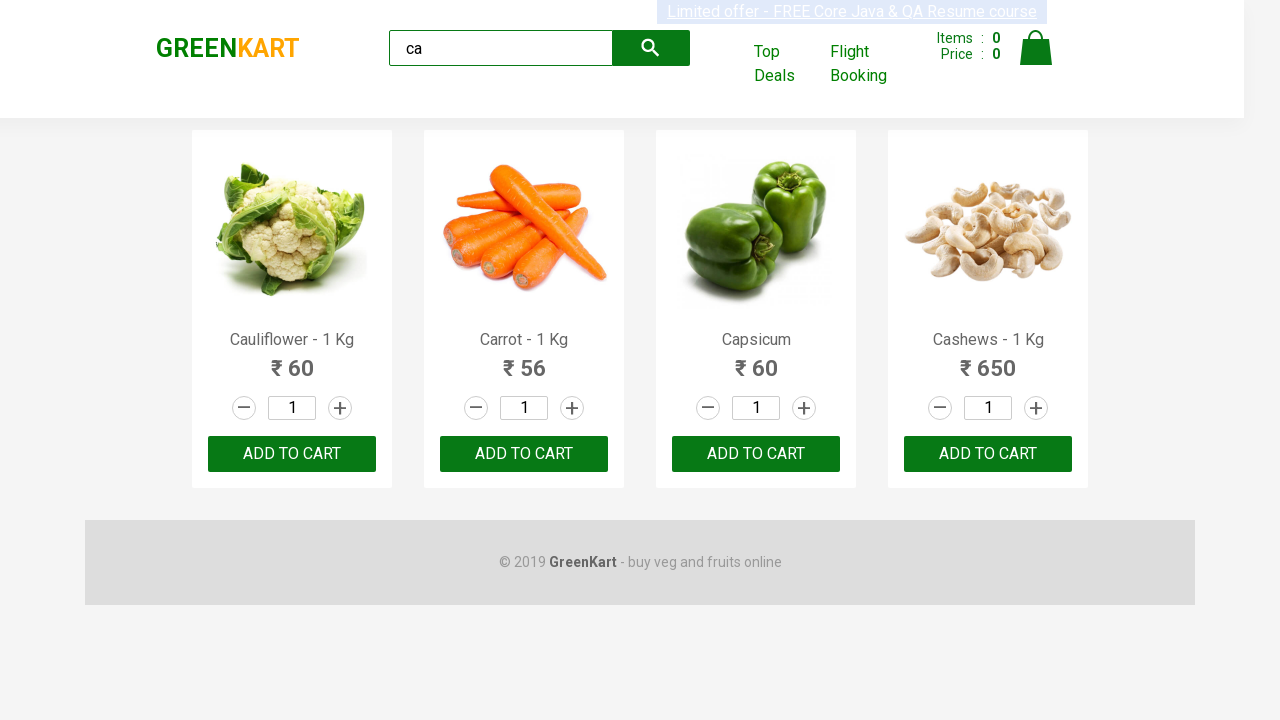

Retrieved product name: Carrot - 1 Kg
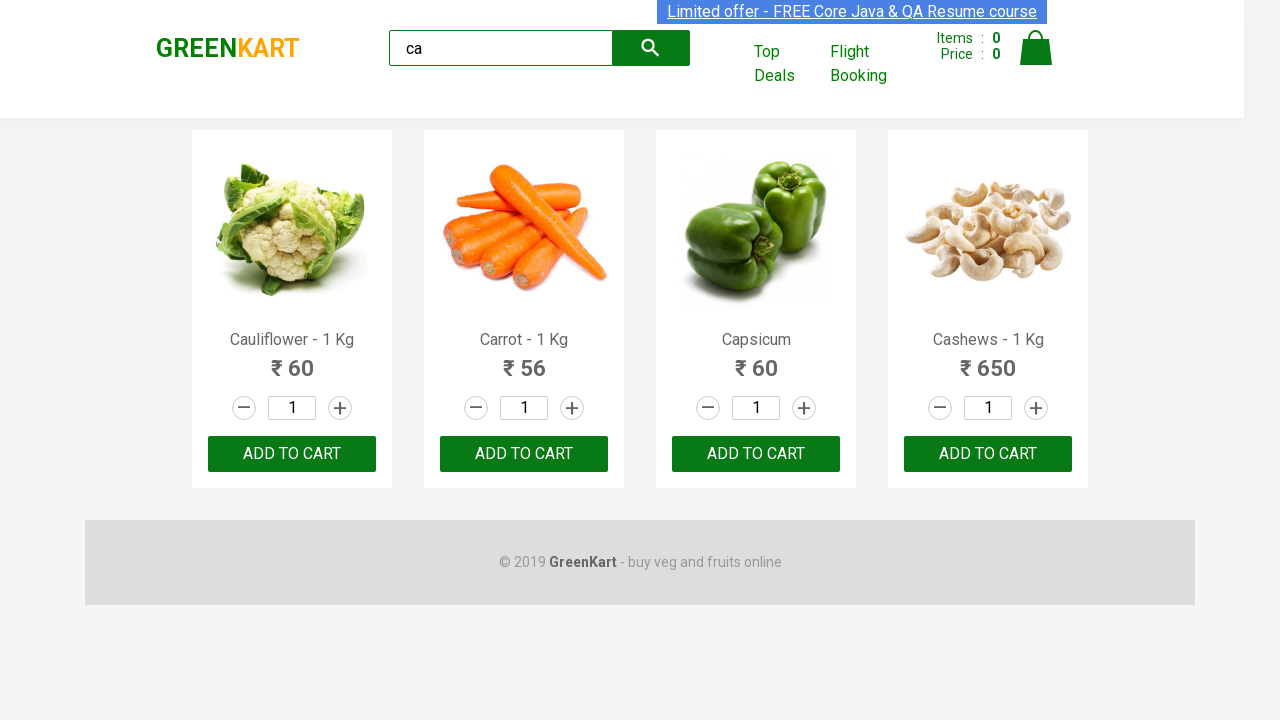

Found Carrot product and clicked add to cart button at (524, 454) on .products .product >> nth=1 >> button
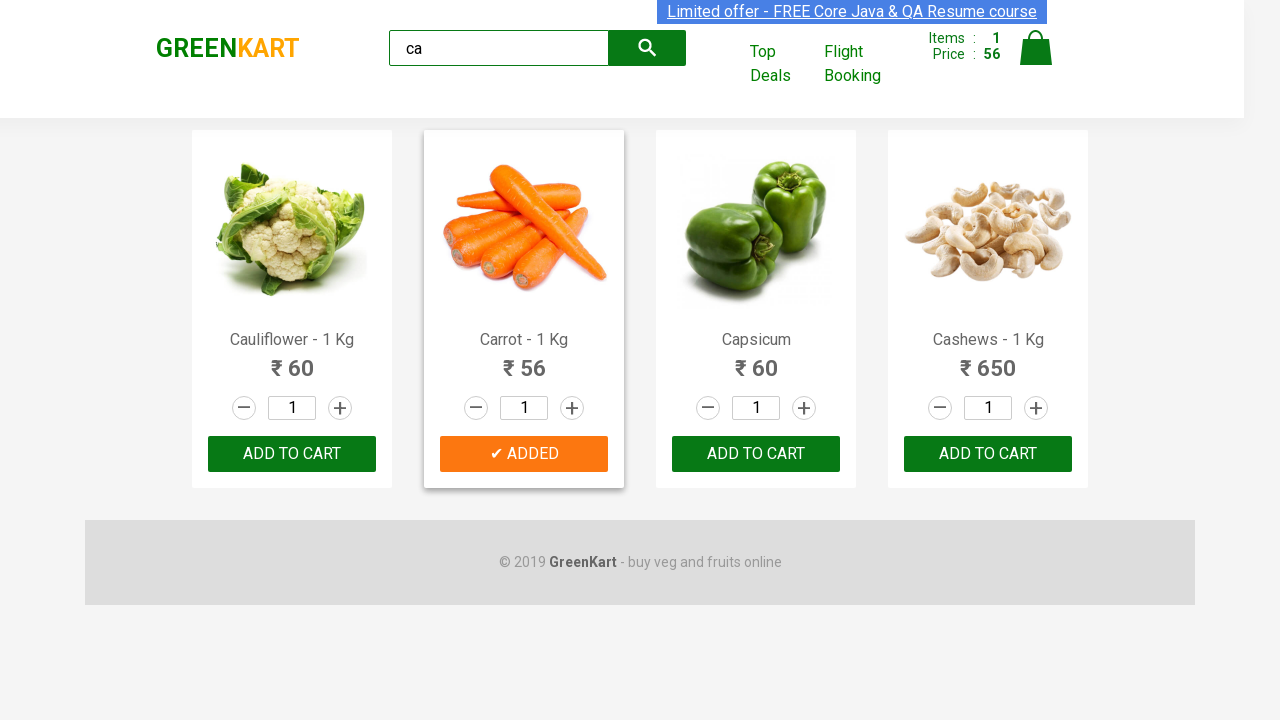

Clicked on cart icon to view shopping cart at (1036, 59) on .cart-icon
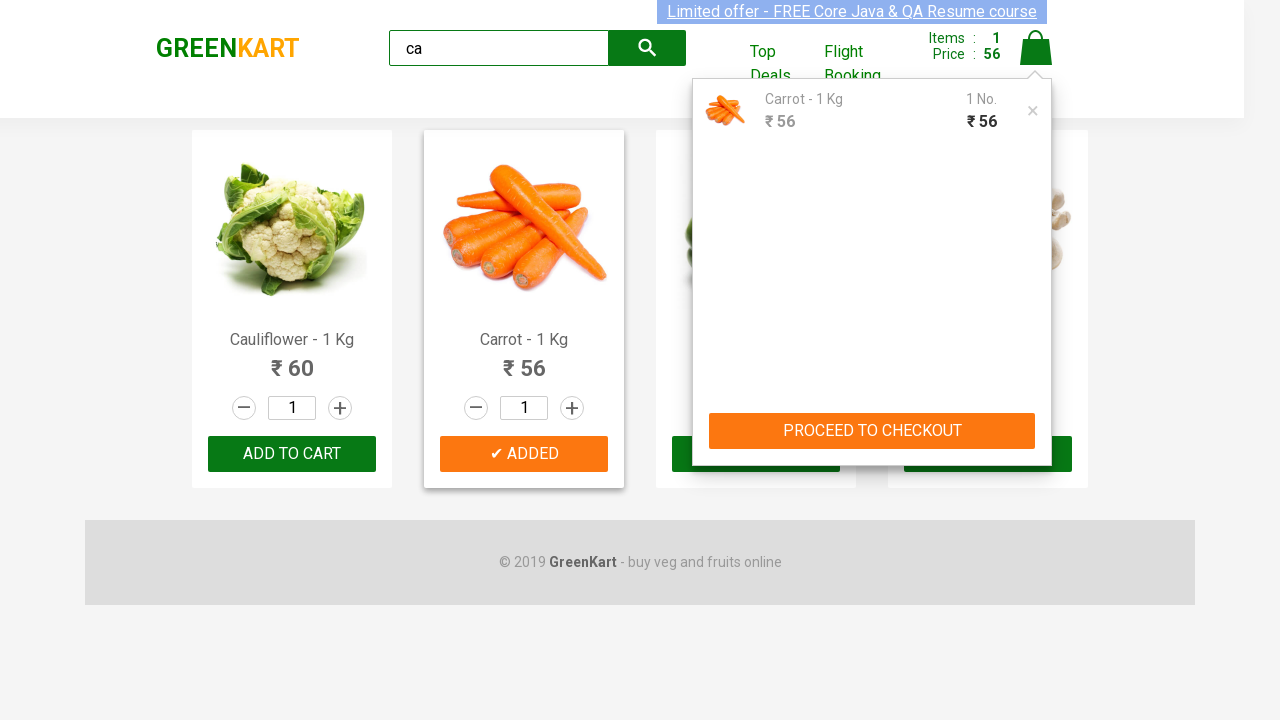

Clicked PROCEED TO CHECKOUT button at (872, 431) on text=PROCEED TO CHECKOUT
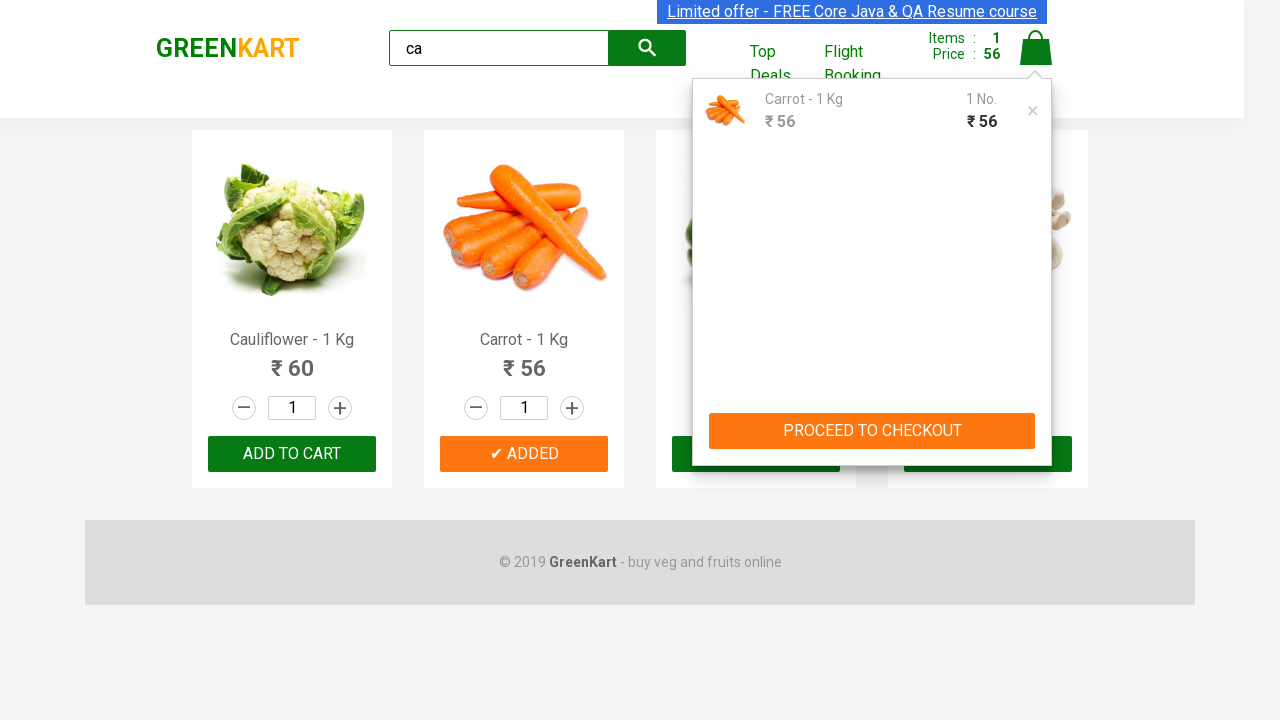

Clicked Place Order button to complete purchase at (1036, 420) on text=Place Order
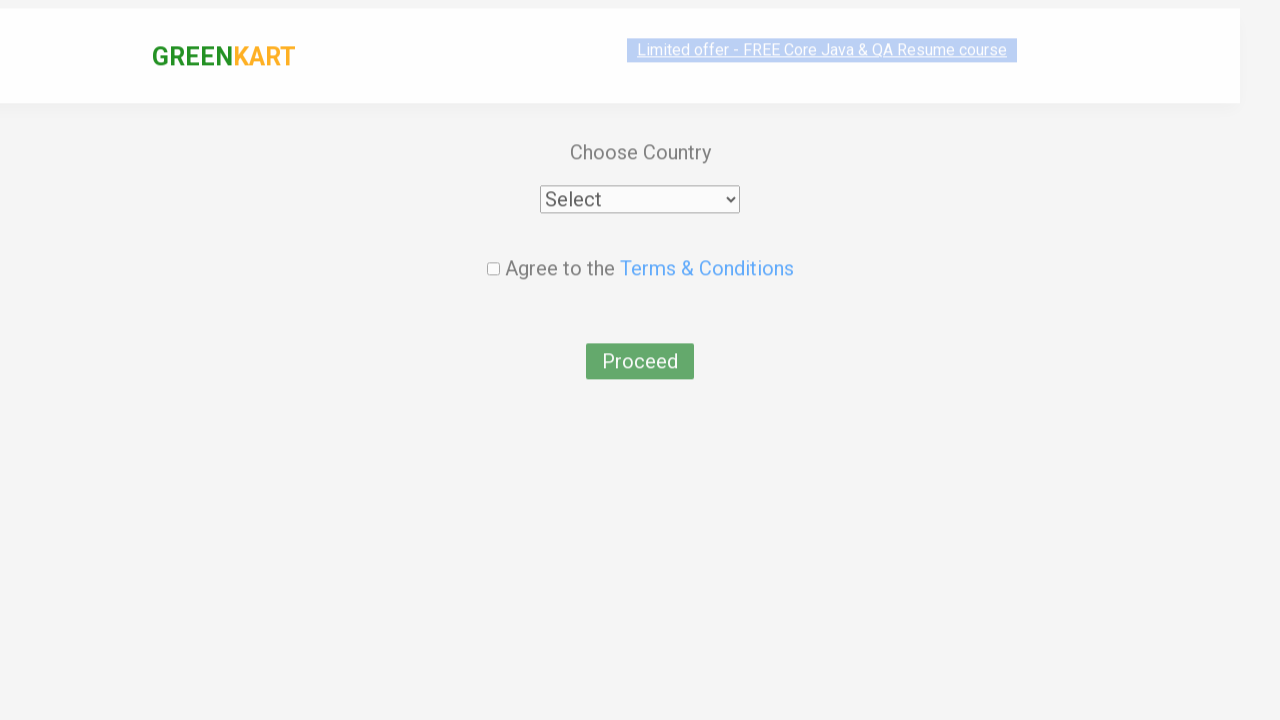

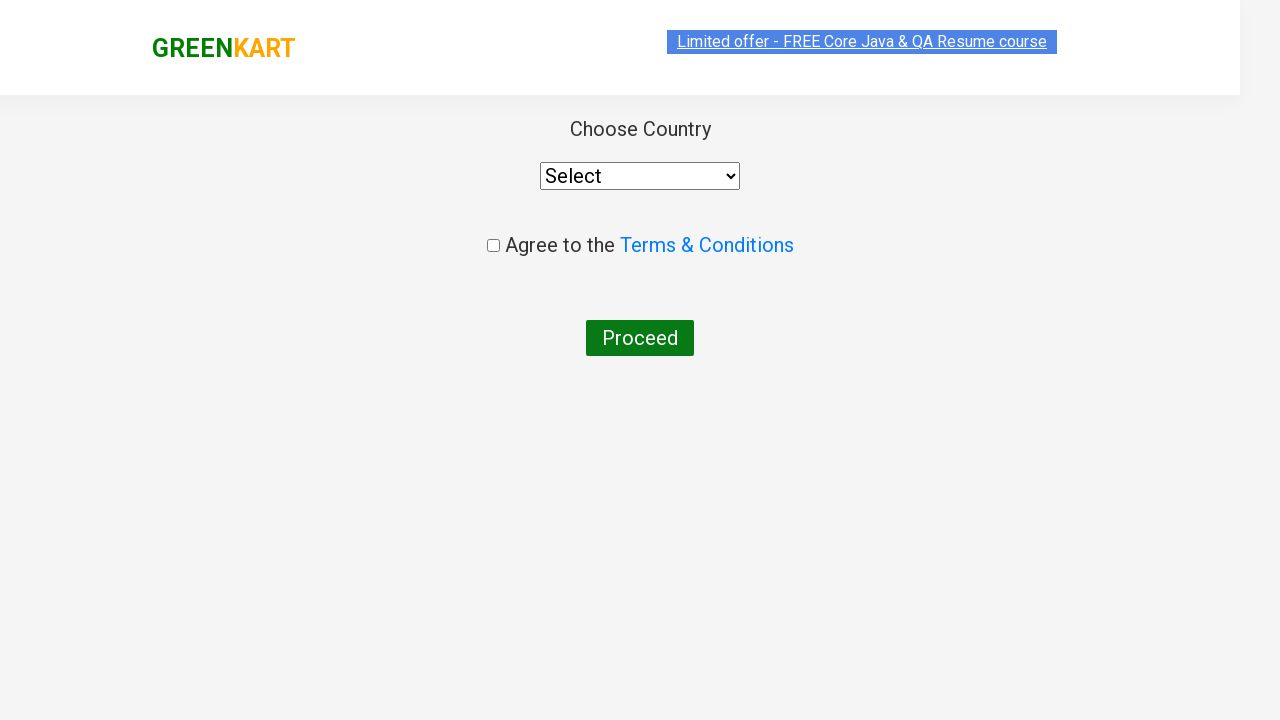